Solves a math problem on a form by calculating ln(abs(12*sin(x))), checks robot checkbox, selects robots rule radio button, and submits the answer

Starting URL: http://suninjuly.github.io/math.html

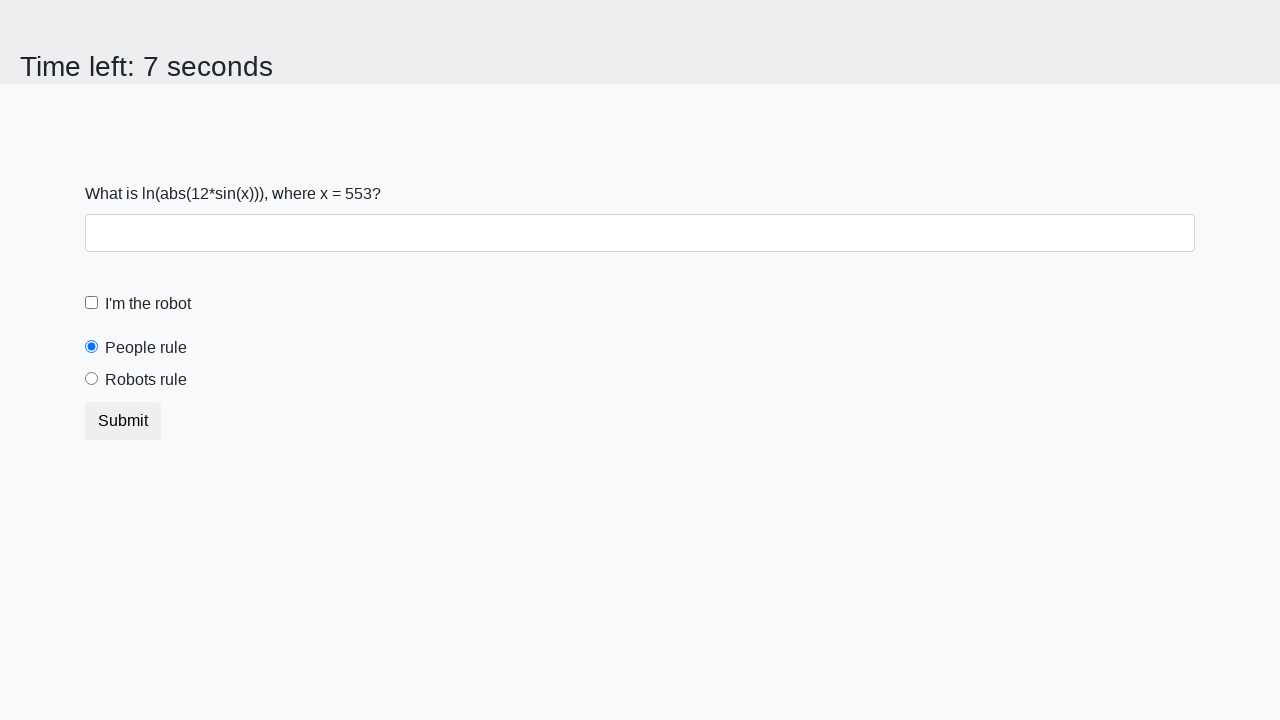

Retrieved x value from the page
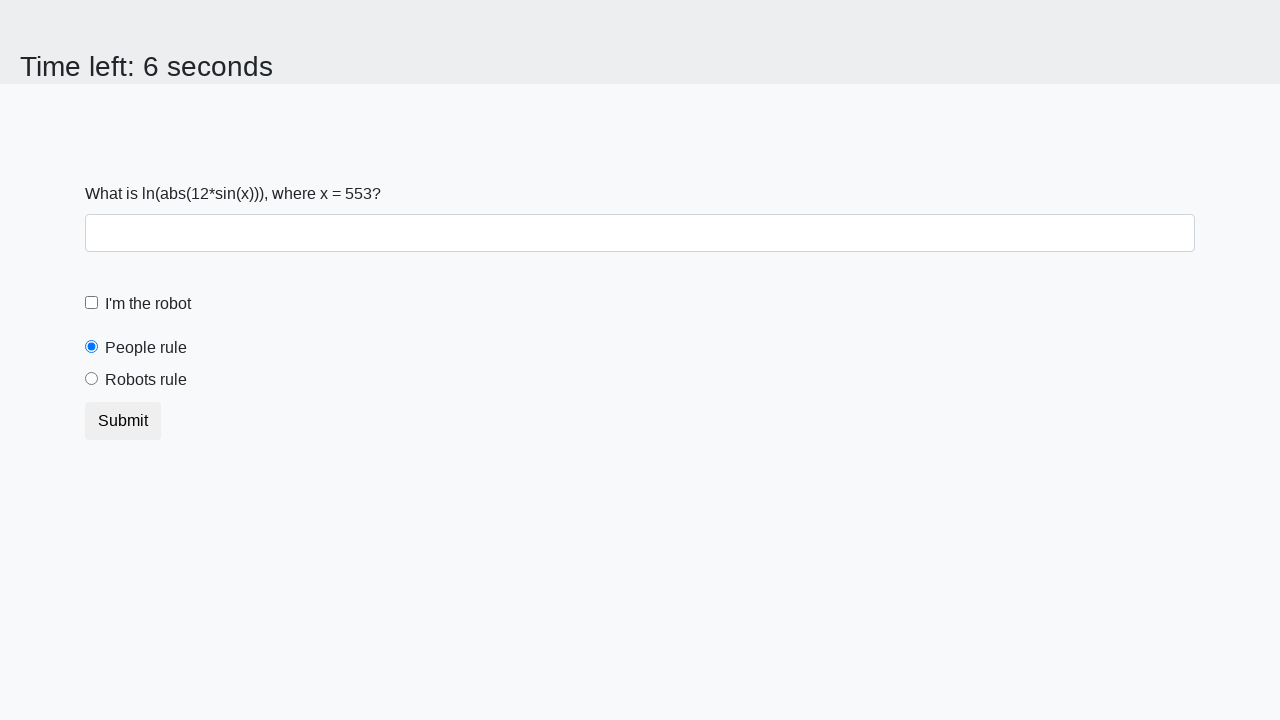

Calculated answer: ln(abs(12*sin(x)))
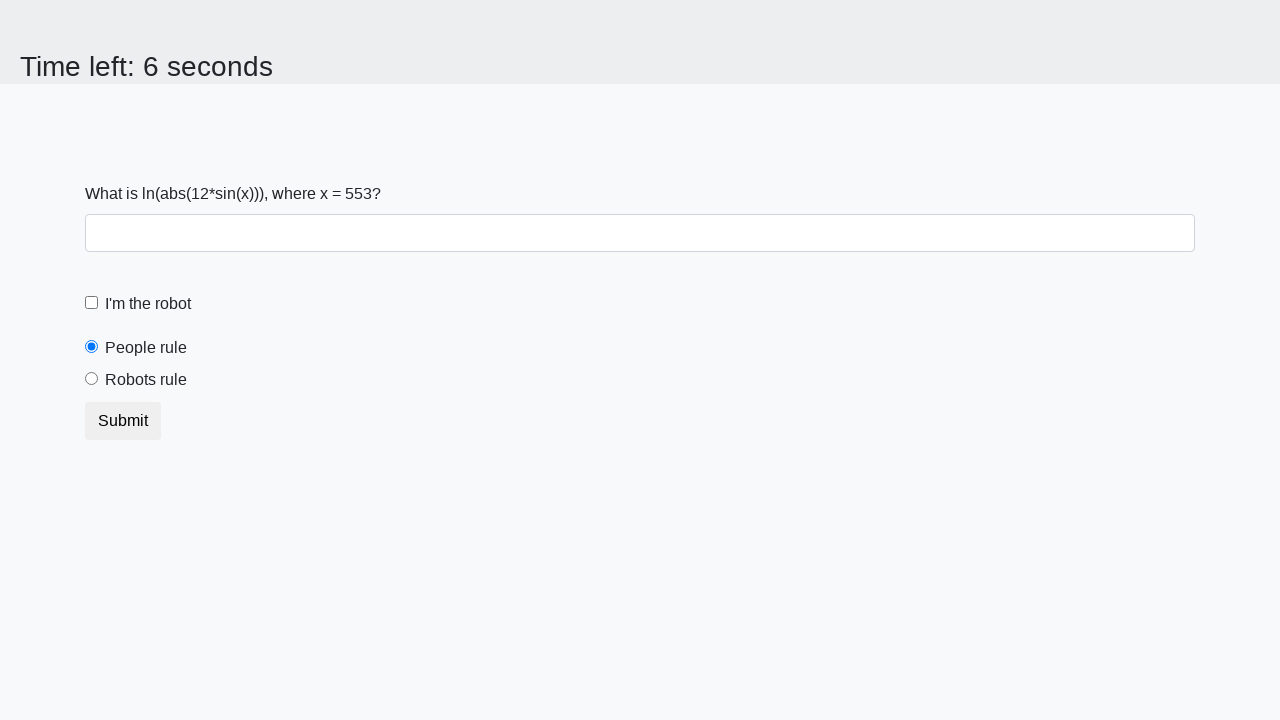

Filled answer field with calculated value on #answer
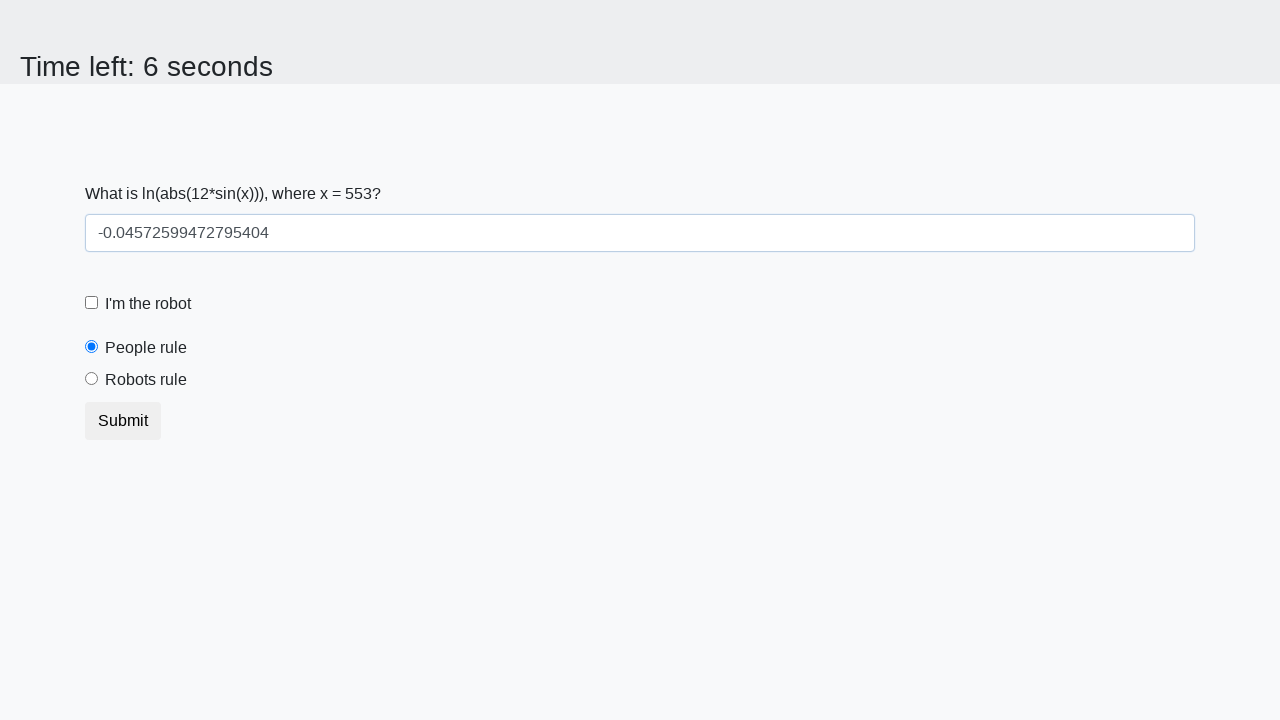

Clicked robot checkbox at (92, 303) on #robotCheckbox
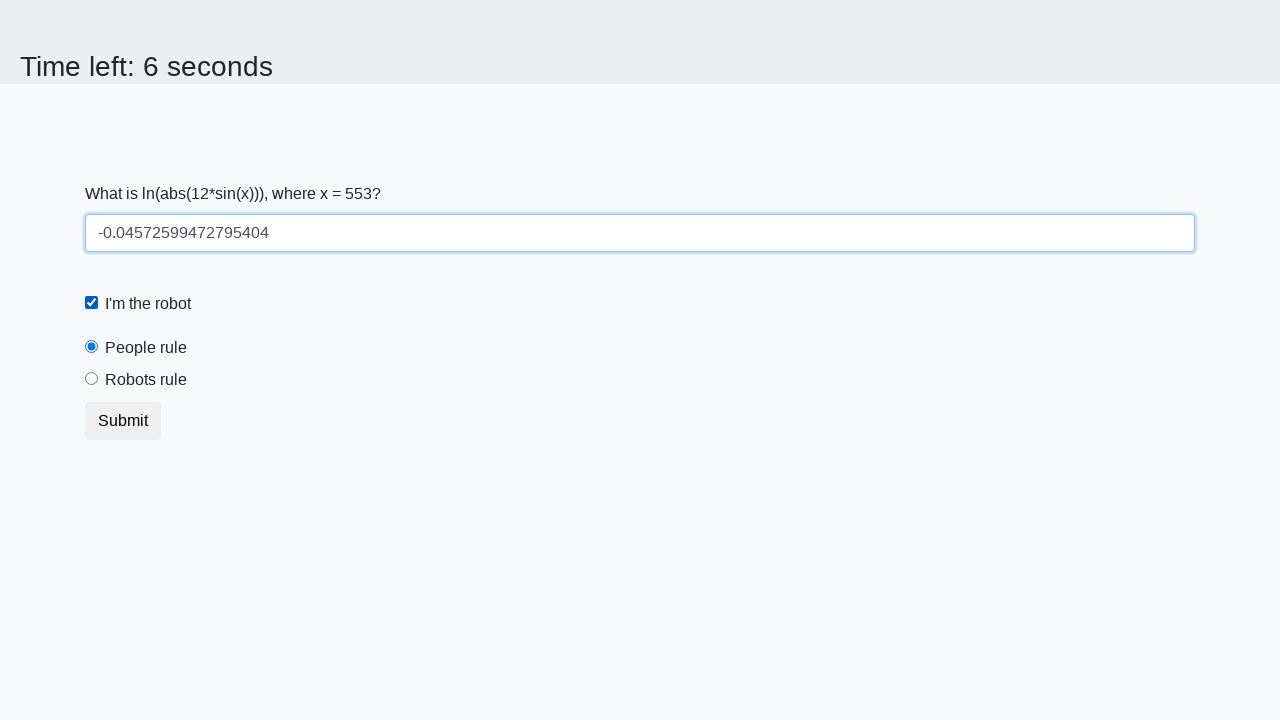

Selected robots rule radio button at (92, 379) on #robotsRule
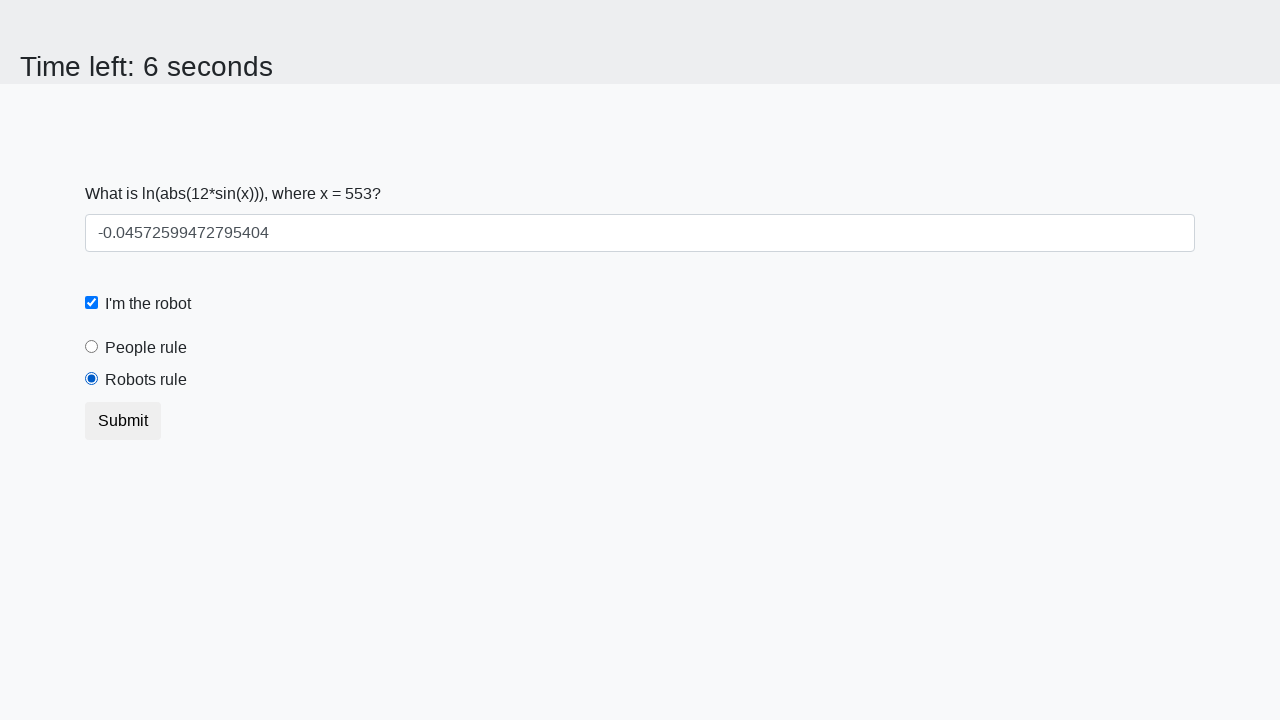

Submitted form by pressing Enter on #answer
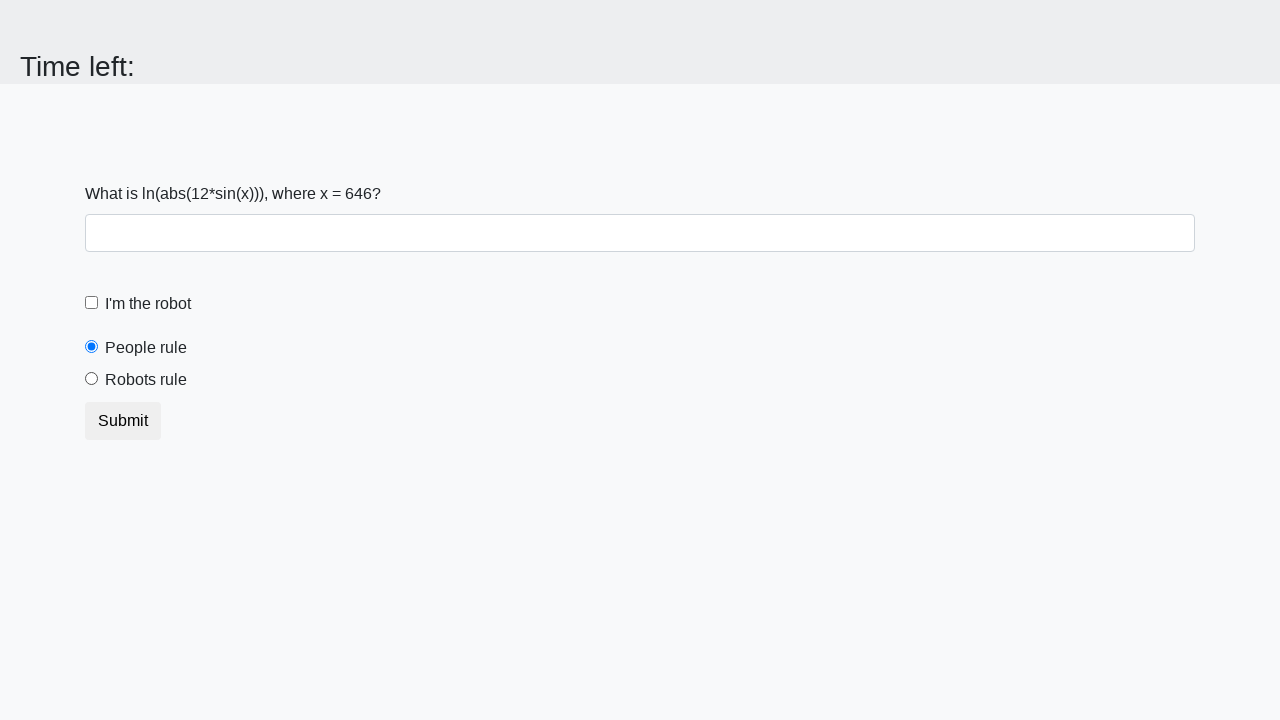

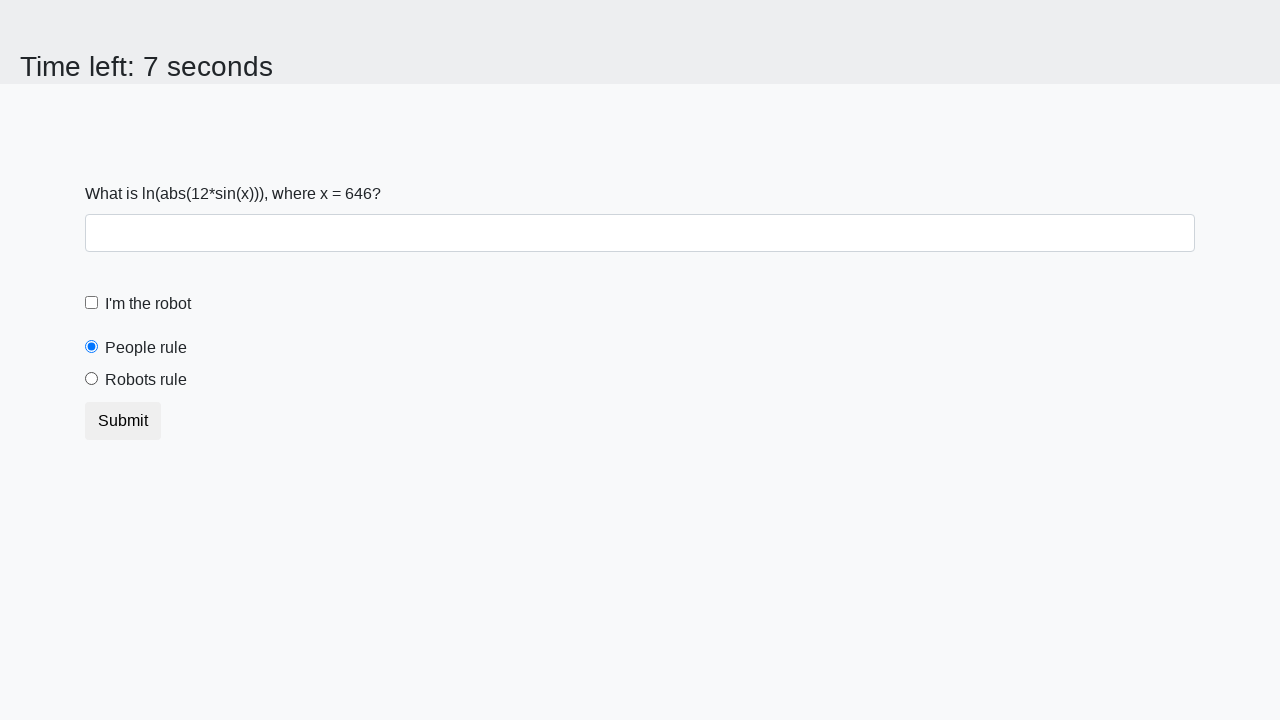